Navigates to Hacker News homepage and verifies that post items are displayed on the page, then checks for the "More" link to navigate to additional pages.

Starting URL: https://news.ycombinator.com/

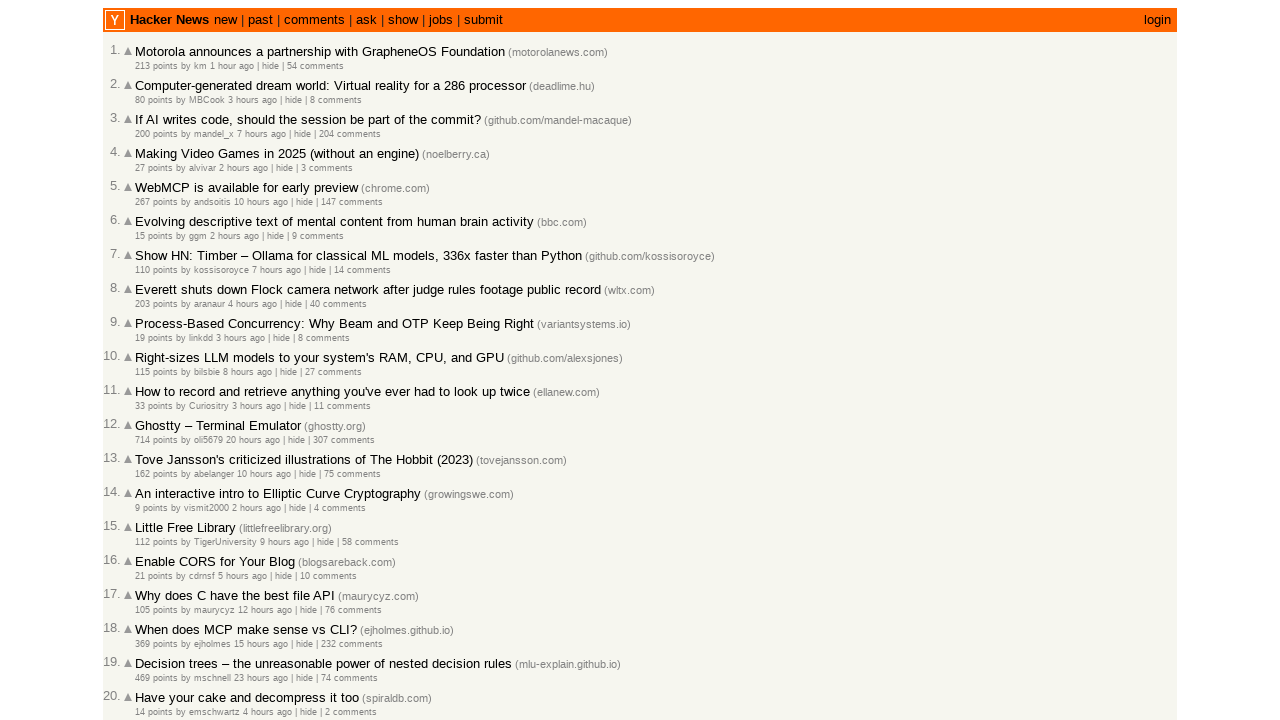

Waited for news posts to load on Hacker News homepage
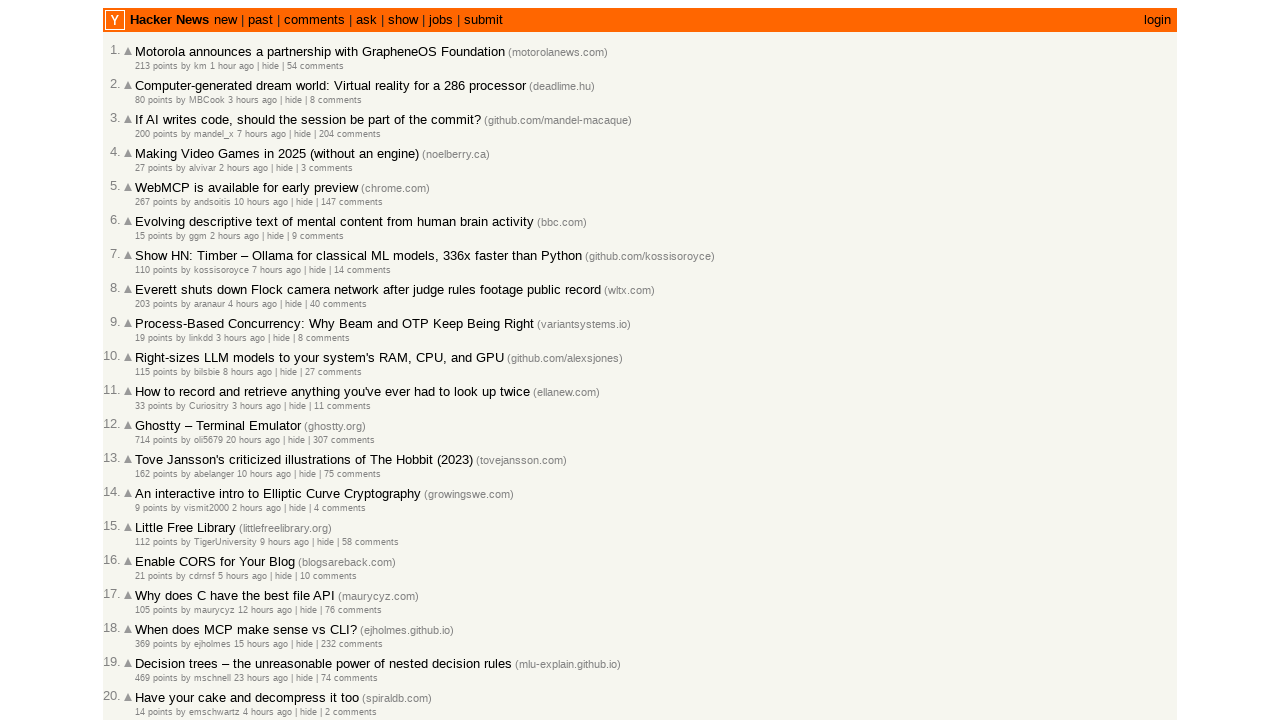

Verified 'More' link exists for pagination
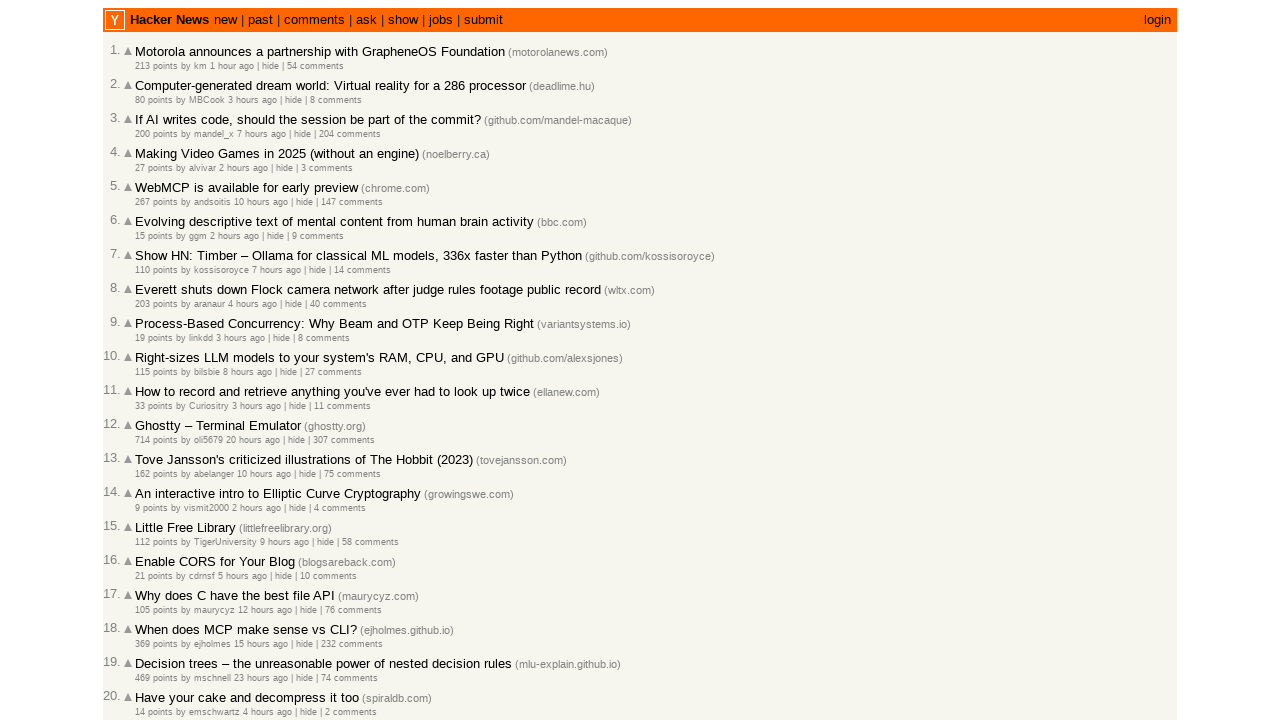

Clicked 'More' link to navigate to next page at (149, 616) on .morelink
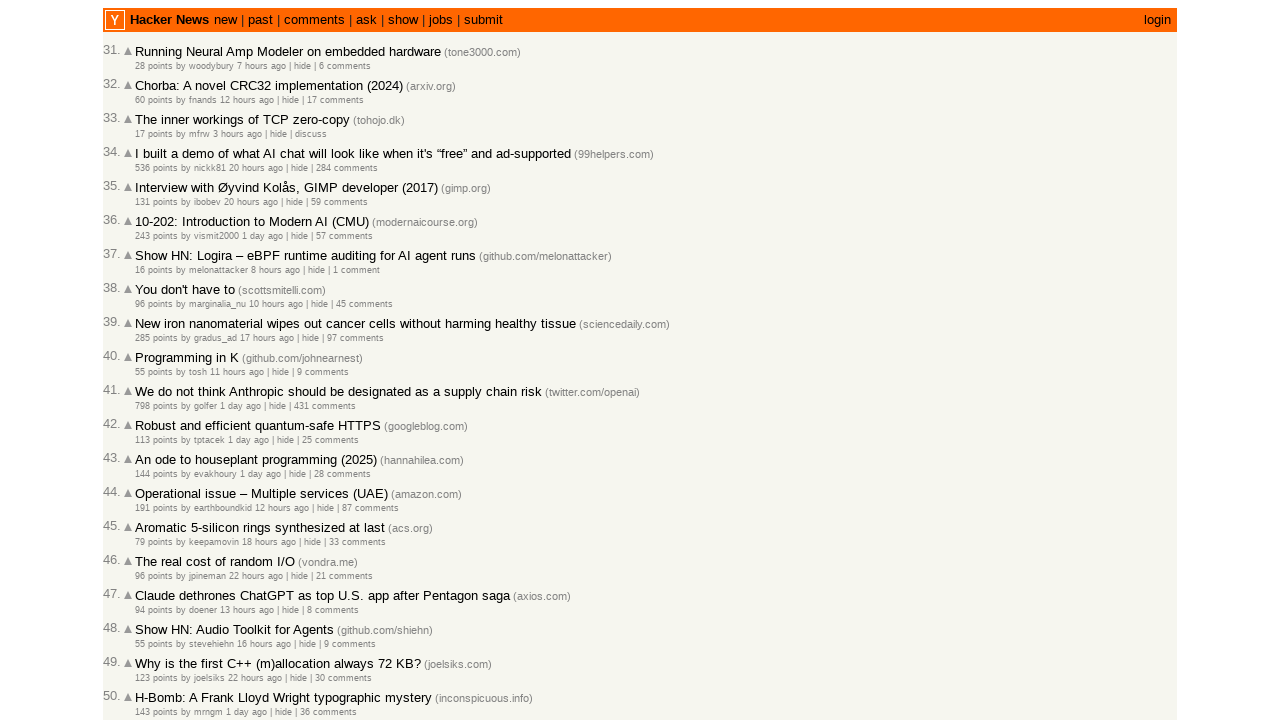

Waited for next page's news posts to load
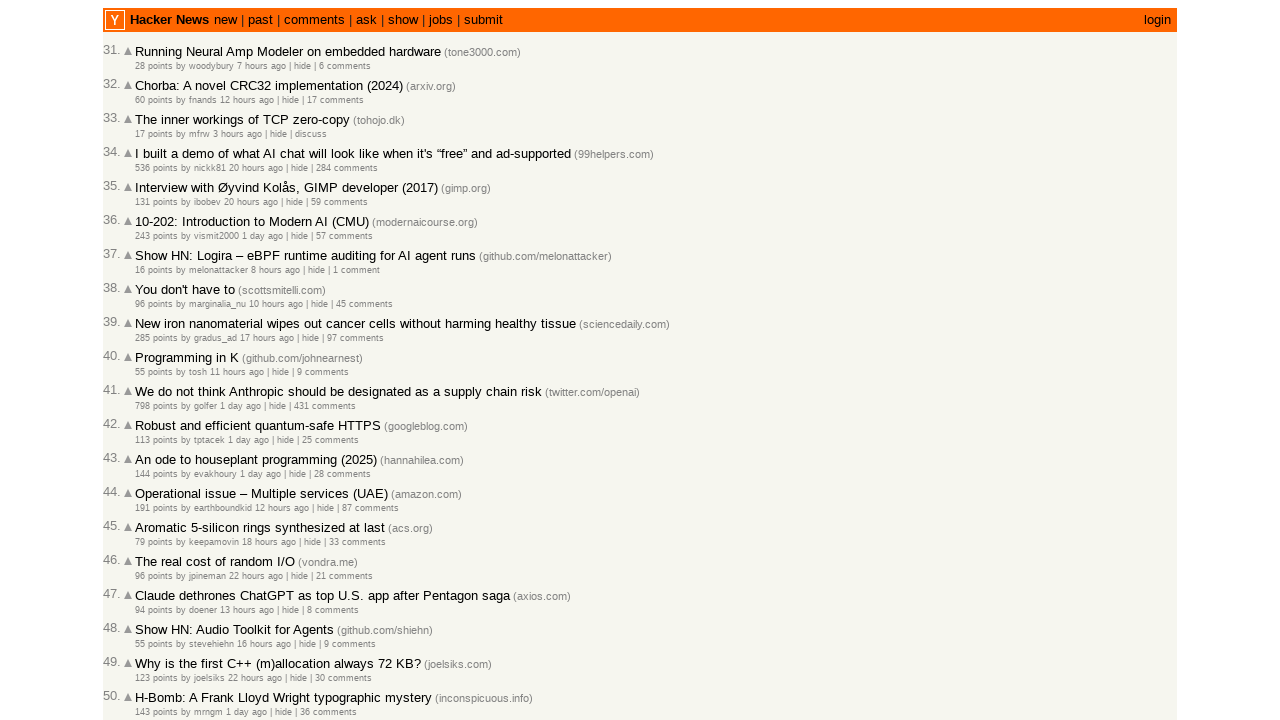

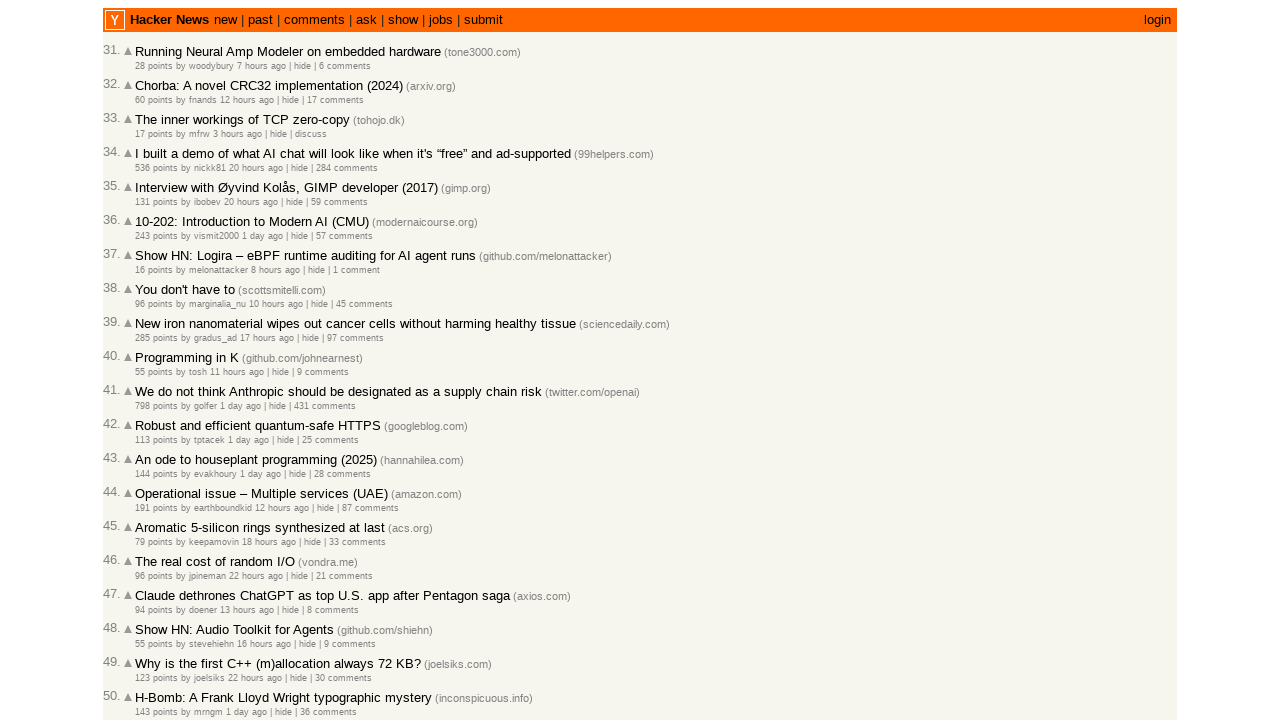